Validates that the logo is present on the Greenkart landing page

Starting URL: https://rahulshettyacademy.com/seleniumPractise/#/

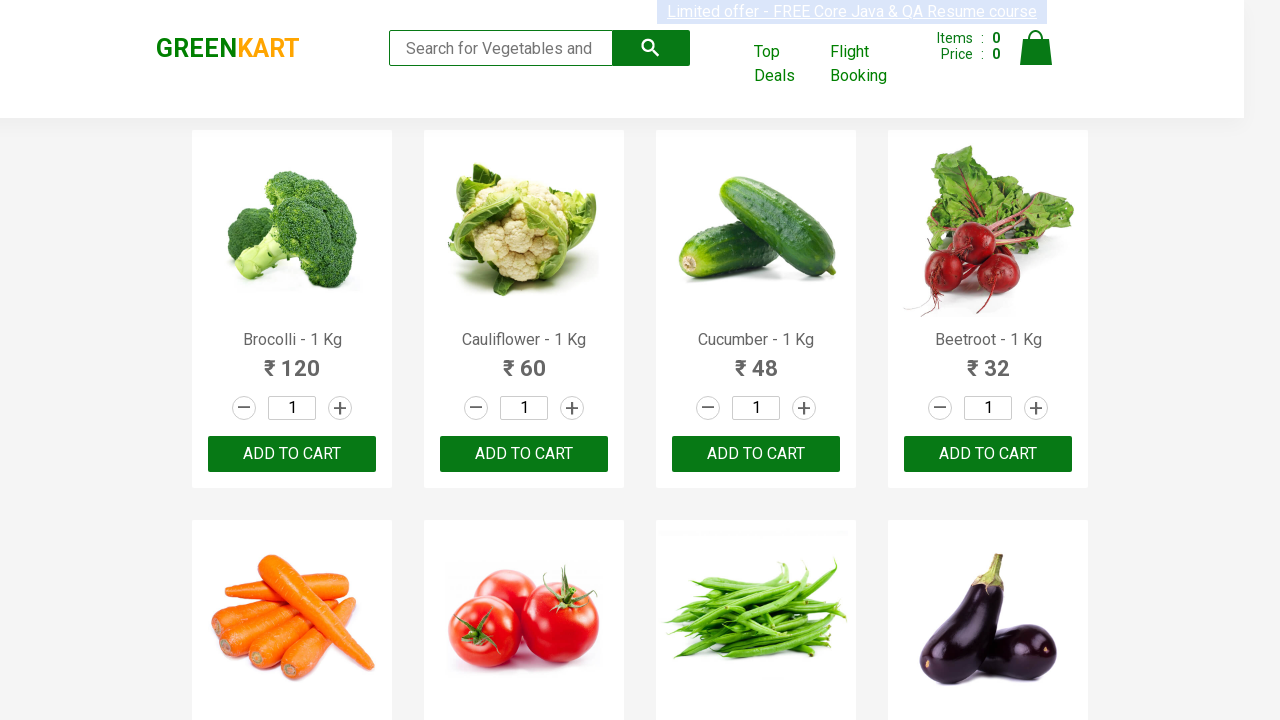

Navigated to Green kart landing page
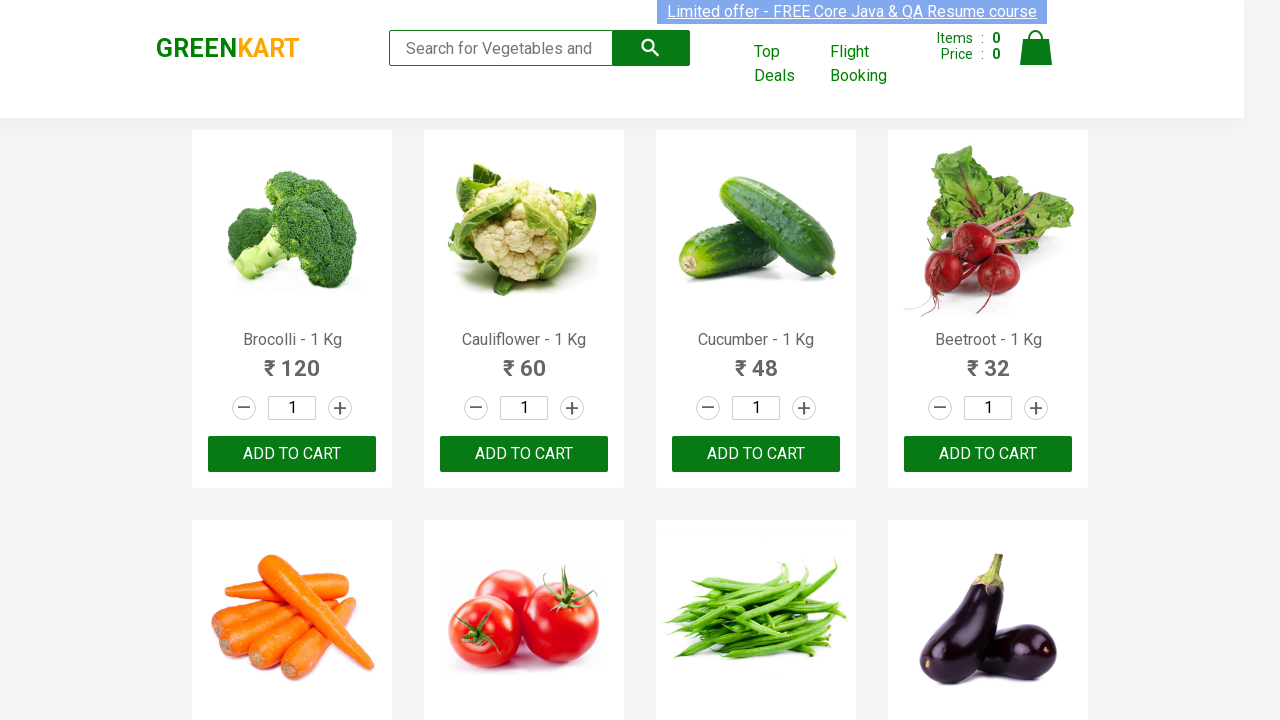

Green kart logo element loaded successfully
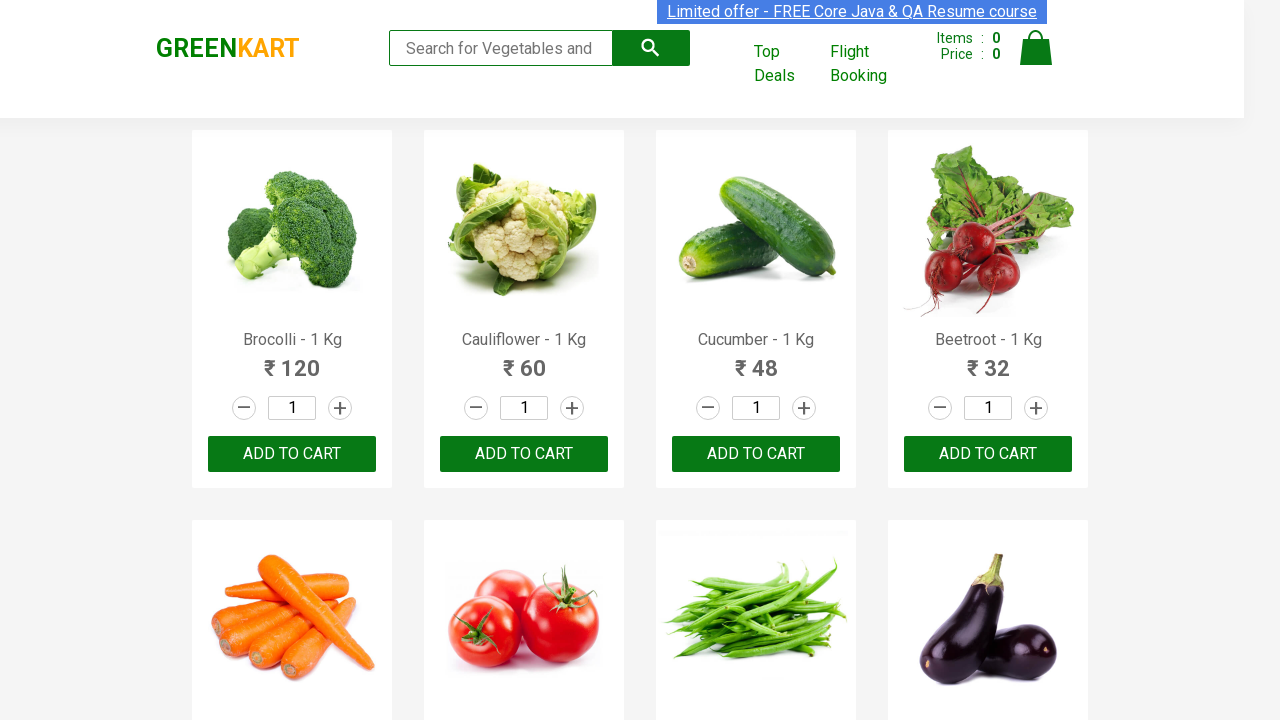

Verified Green kart logo is visible on the landing page
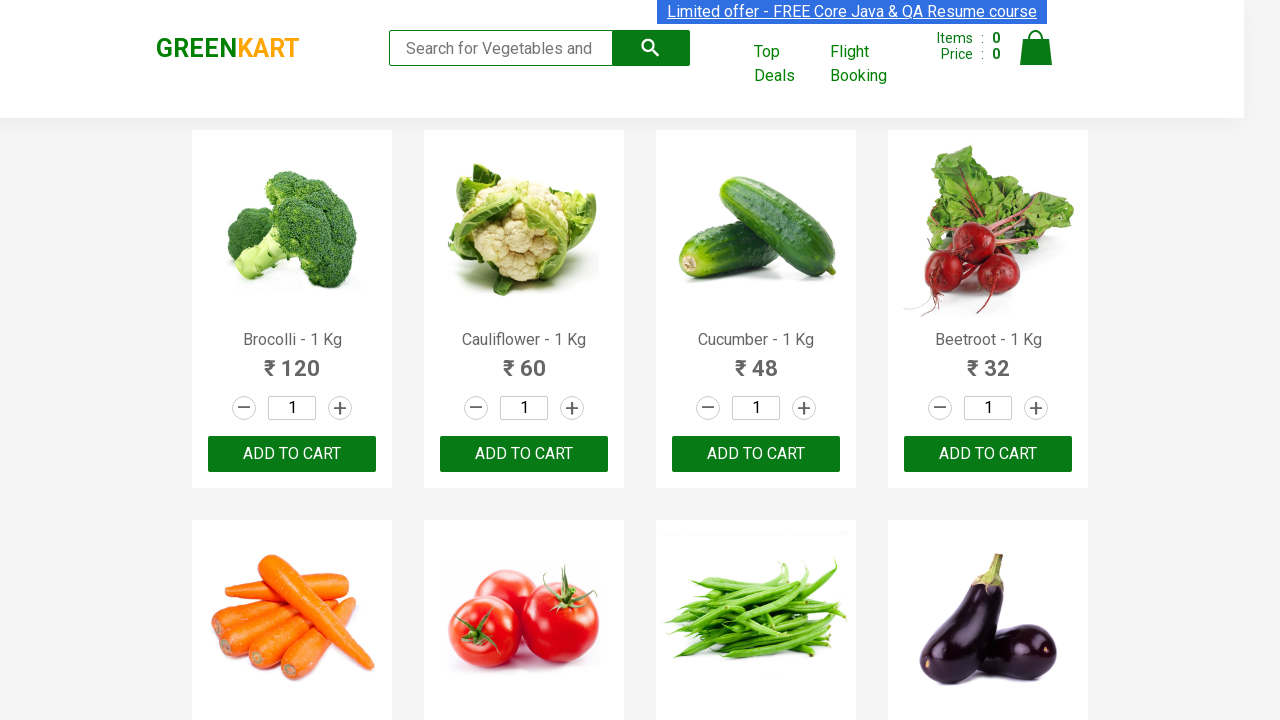

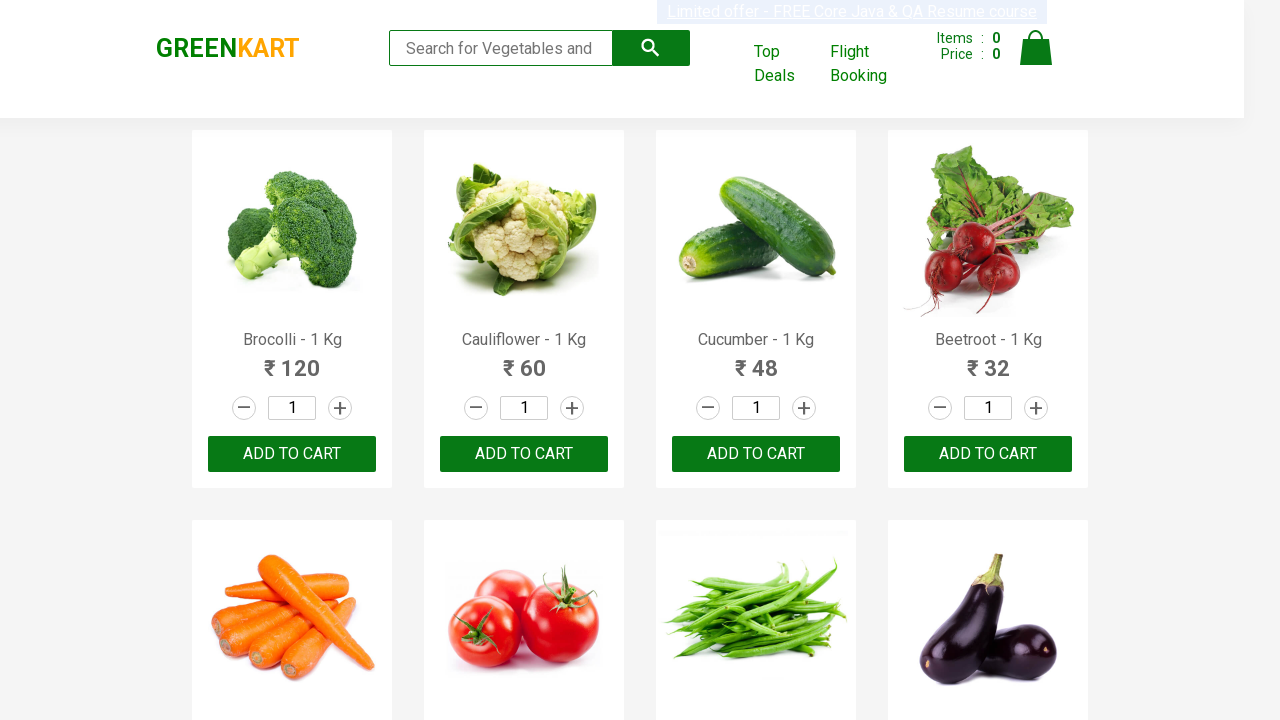